Tests that the GeoNetwork webapp loads correctly by verifying the search combobox is visible

Starting URL: https://demo.georchestra.org/geonetwork/srv/eng/catalog.search

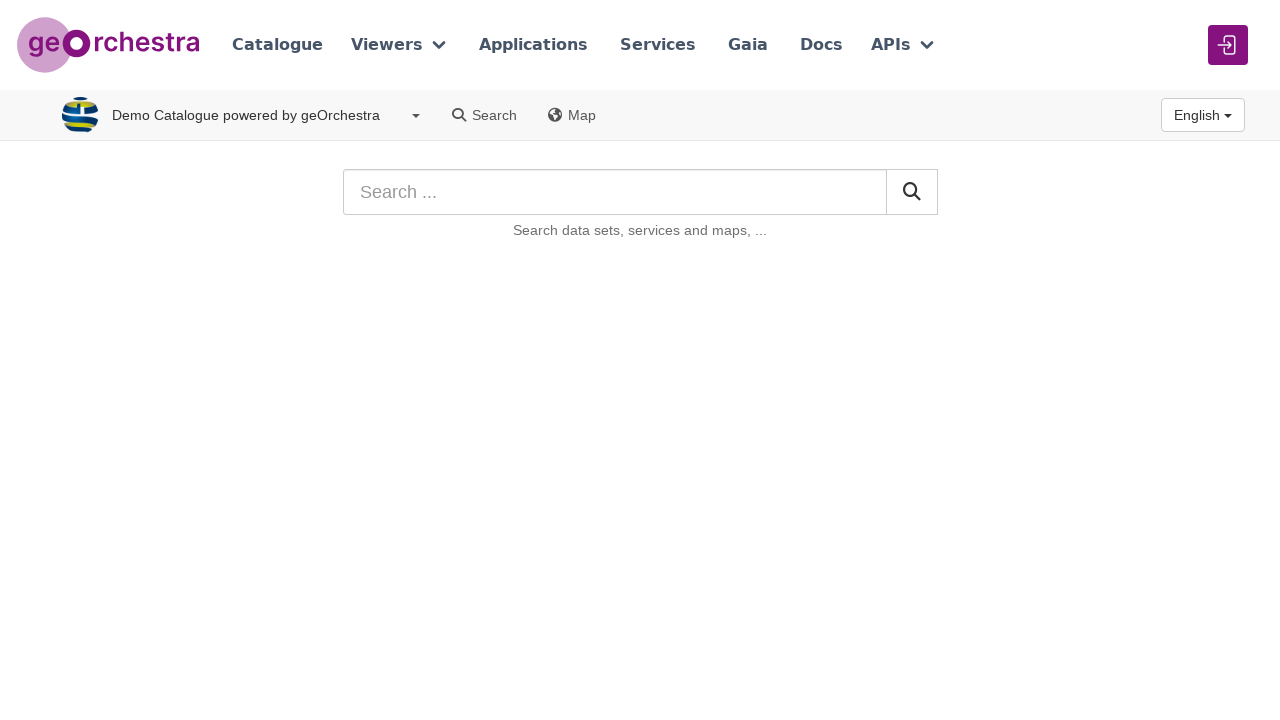

Navigated to GeoNetwork webapp catalog search page
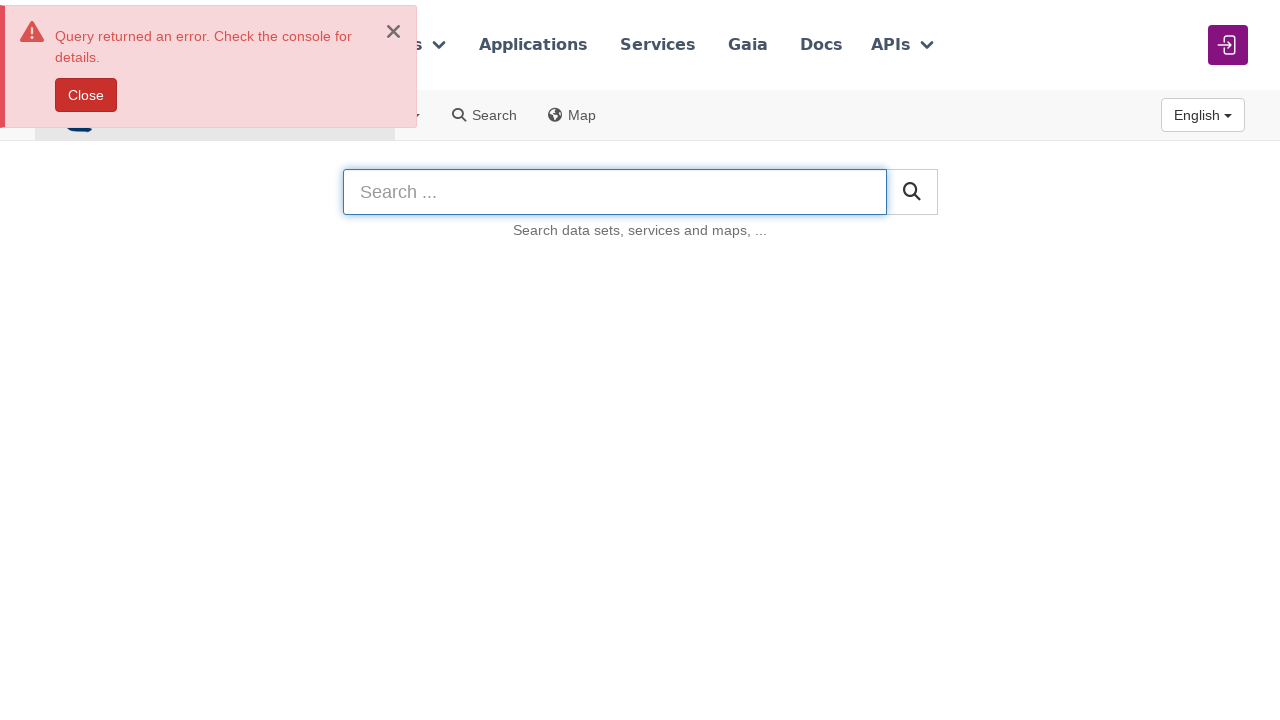

Verified that the search combobox is visible
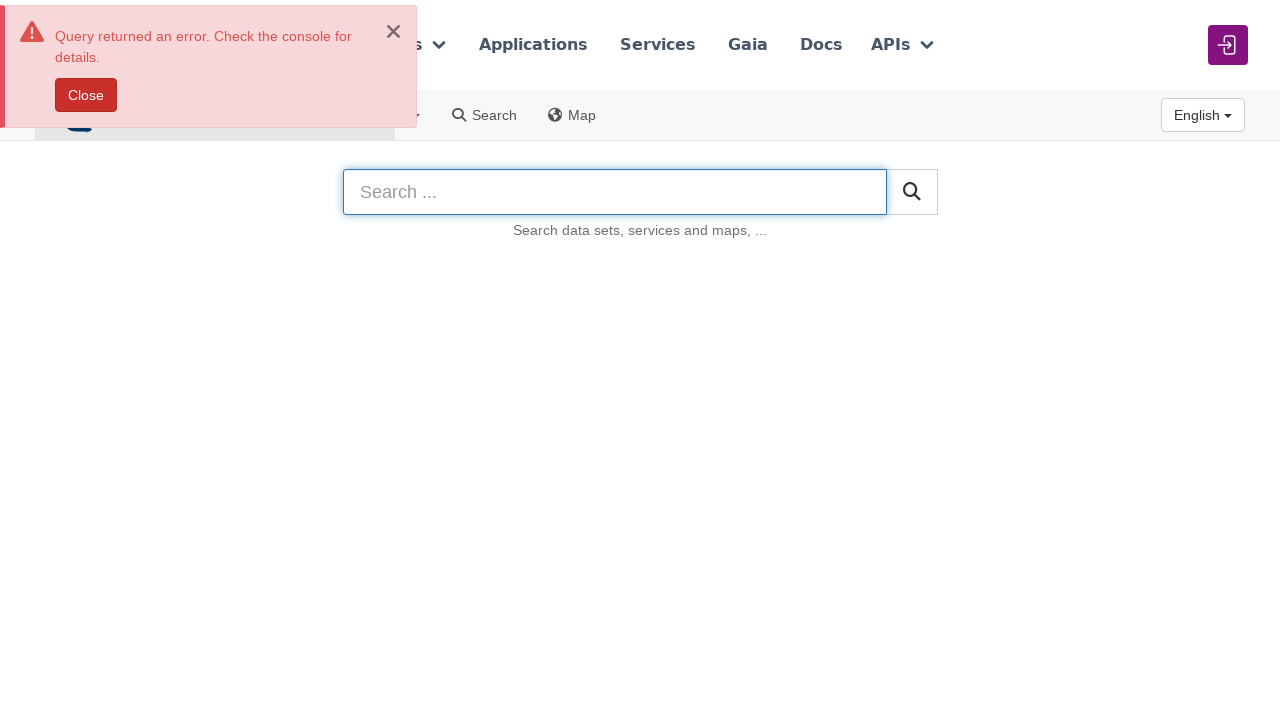

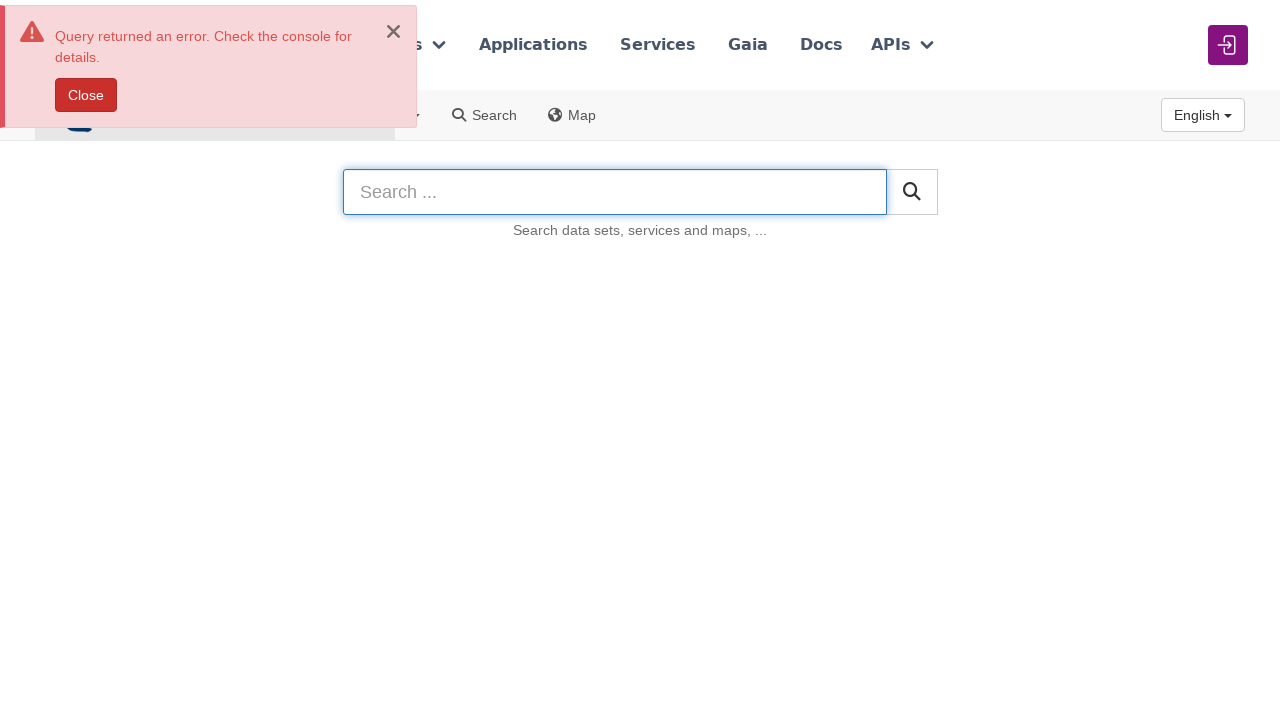